Tests registration form validation by entering mismatched confirmation email and verifying the error message appears

Starting URL: https://alada.vn/tai-khoan/dang-ky.html

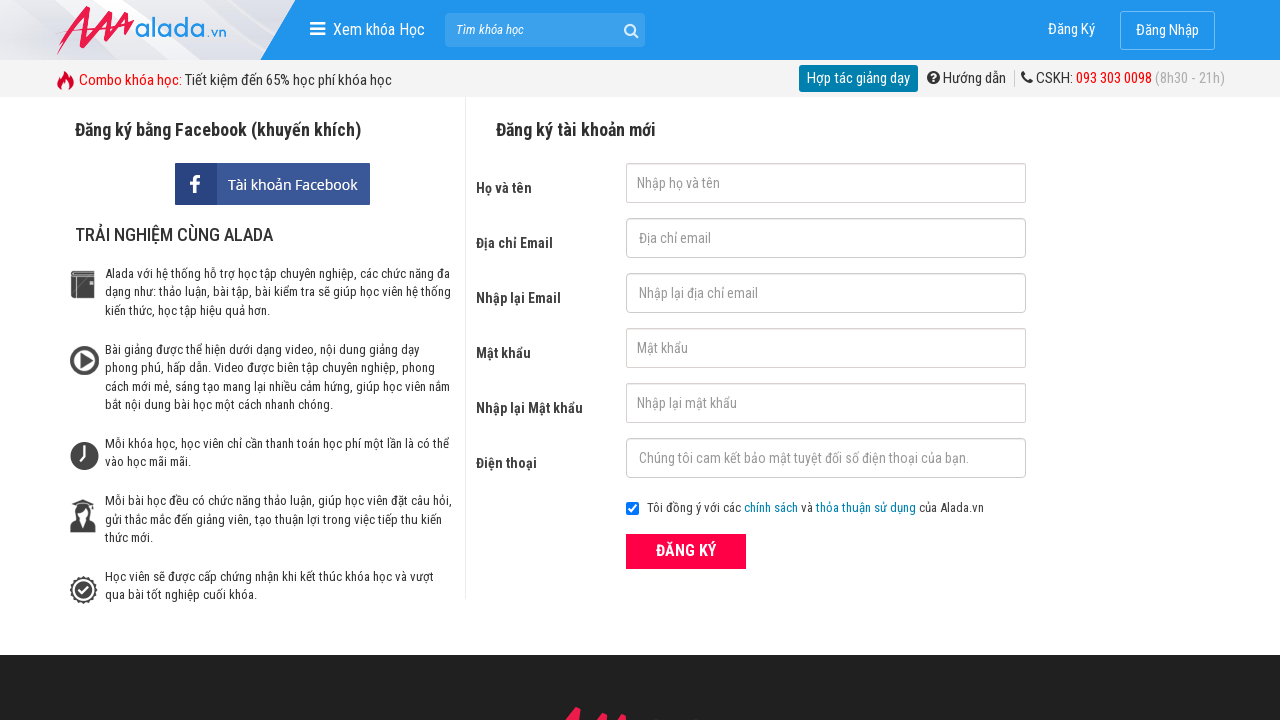

Cleared first name field on input#txtFirstname
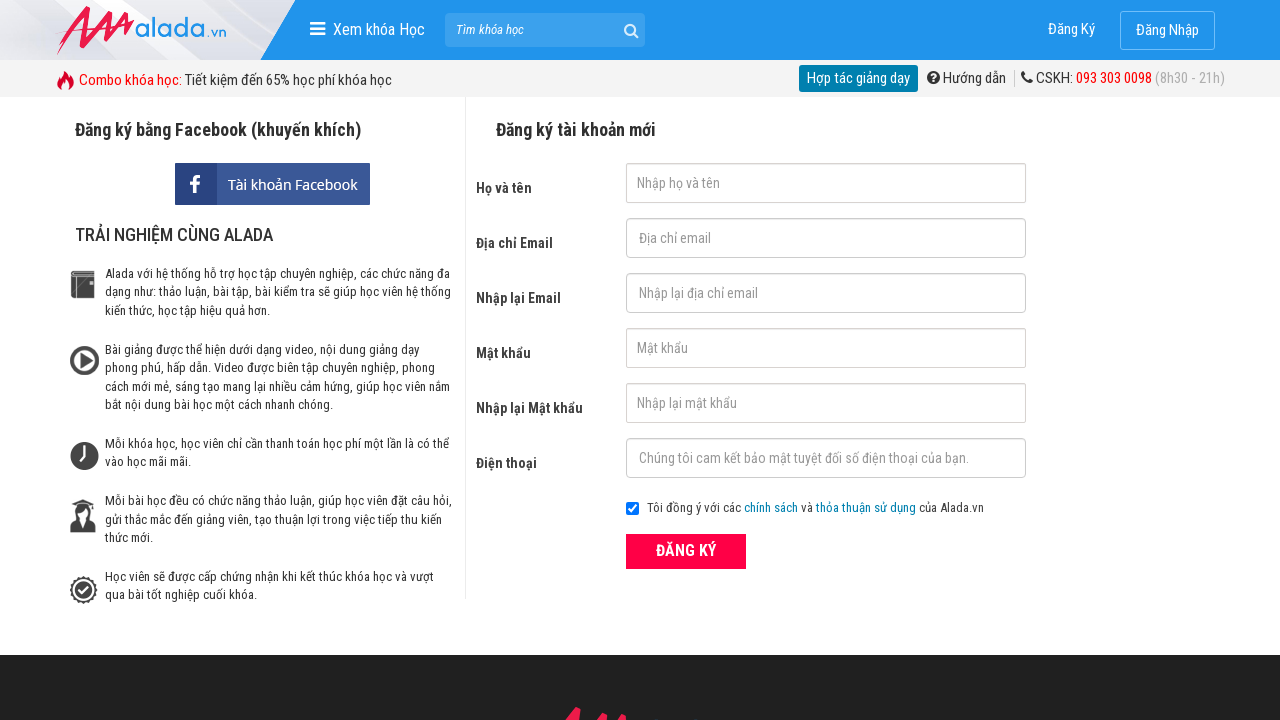

Cleared email field on input#txtEmail
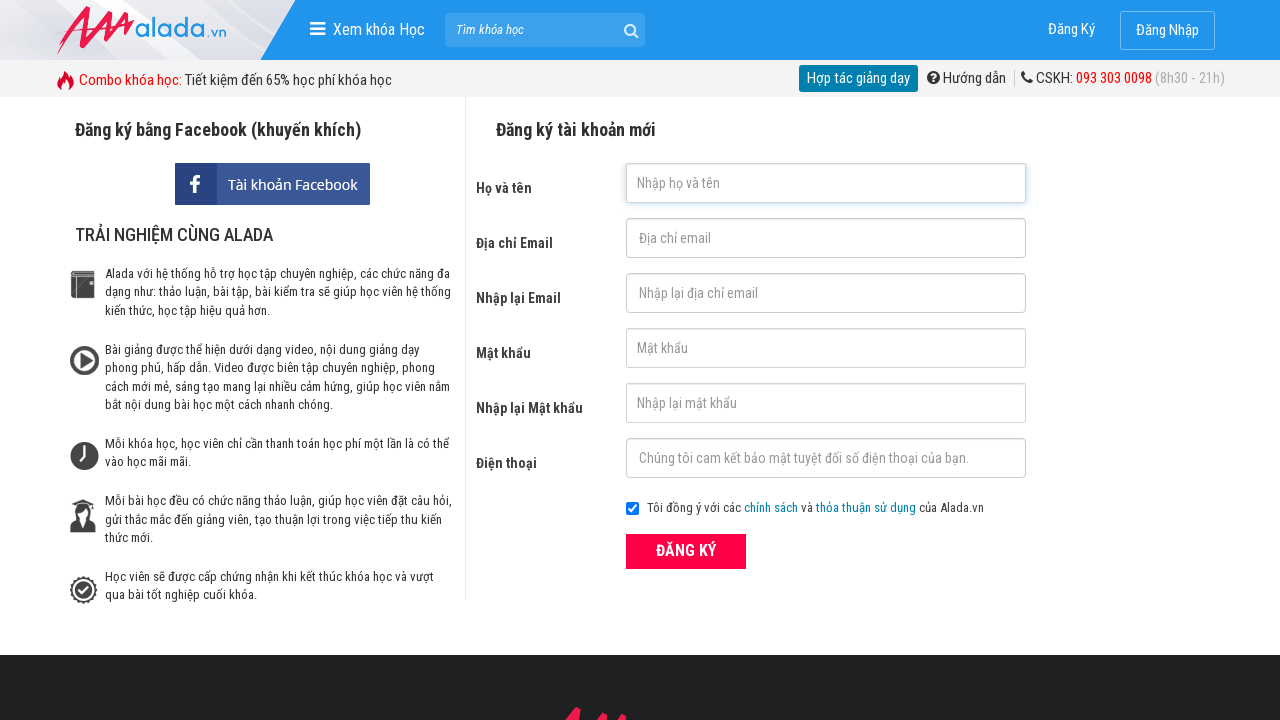

Cleared confirmation email field on input#txtCEmail
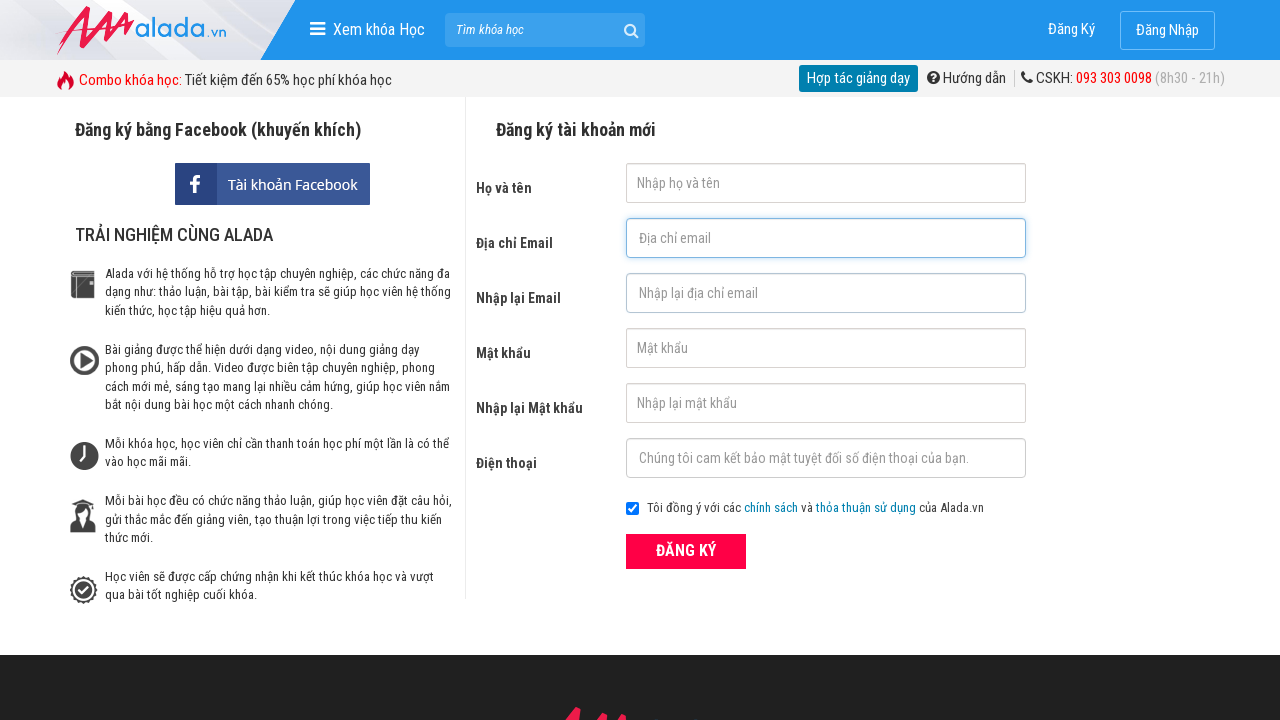

Cleared password field on input#txtPassword
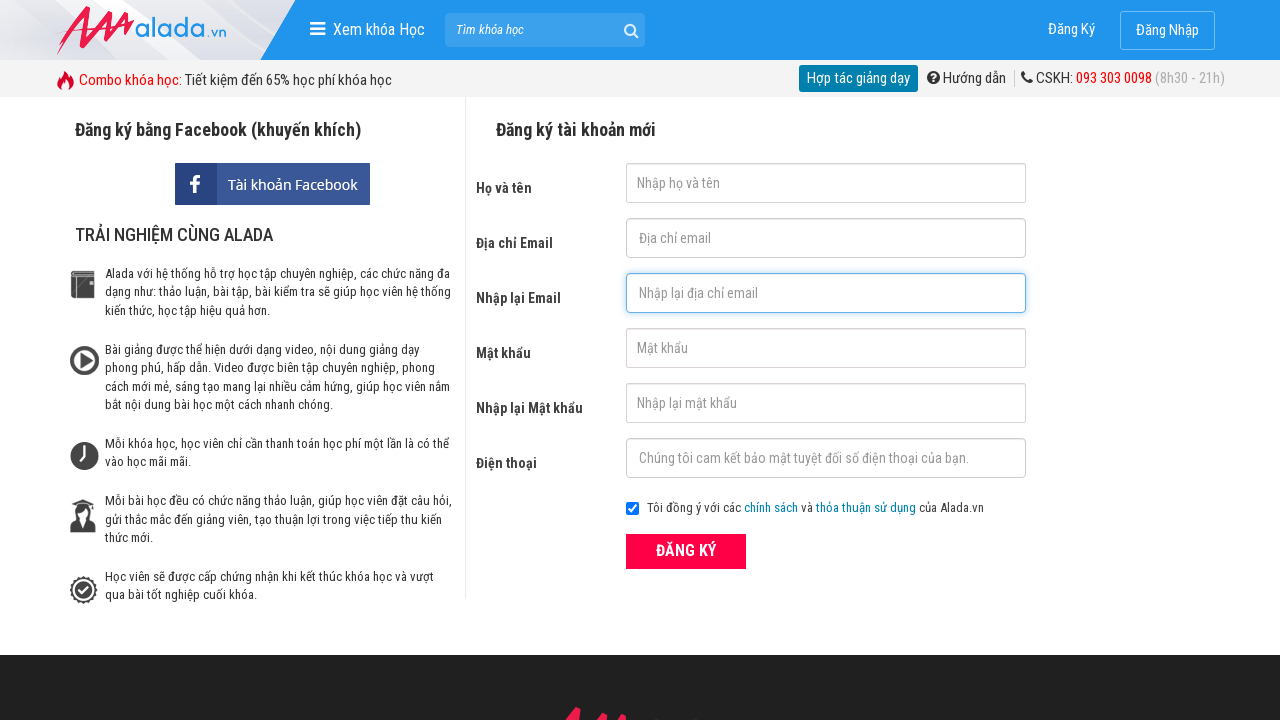

Cleared confirmation password field on input#txtCPassword
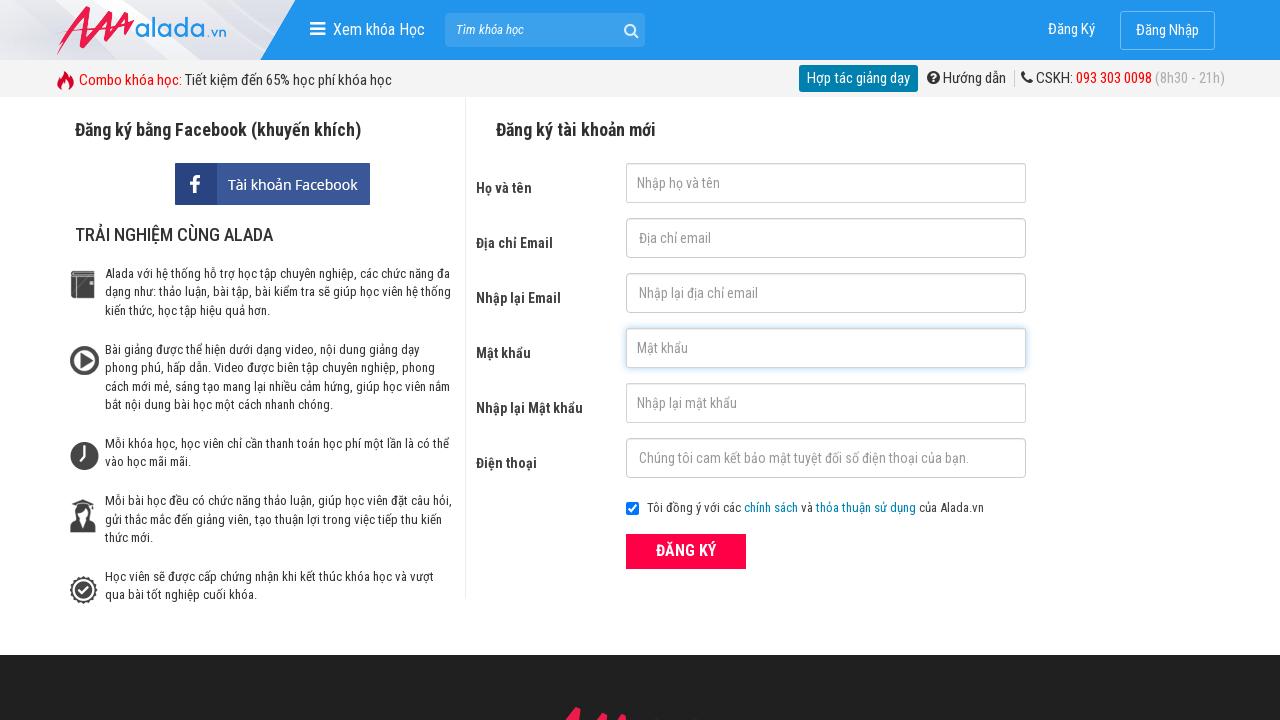

Cleared phone field on input#txtPhone
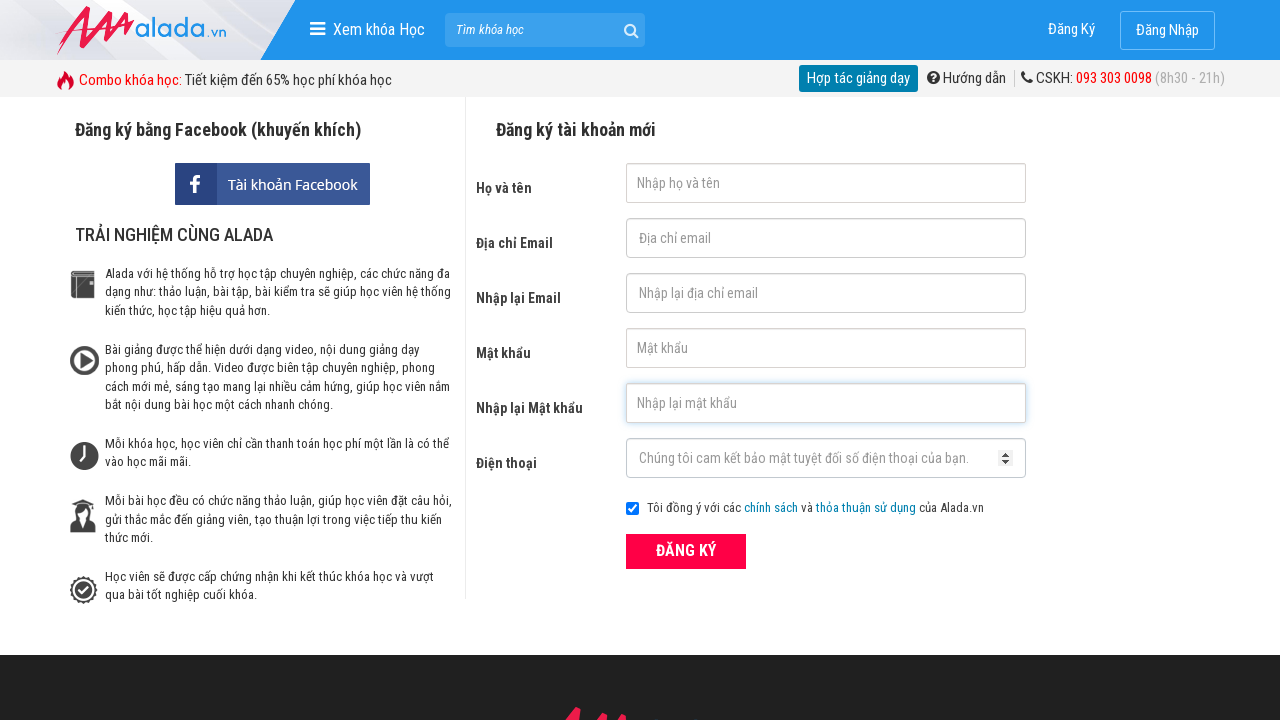

Filled first name field with 'Tran Duc Long' on input#txtFirstname
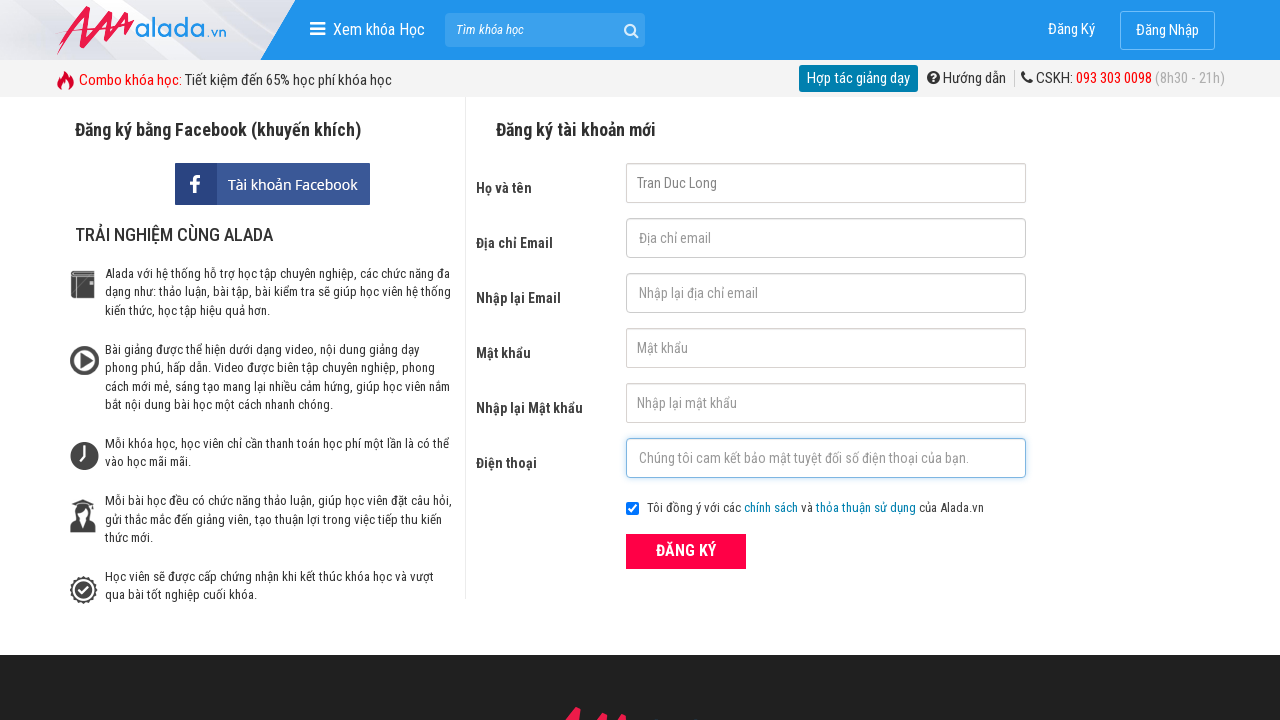

Filled email field with 'longtest@gmail.com' on input#txtEmail
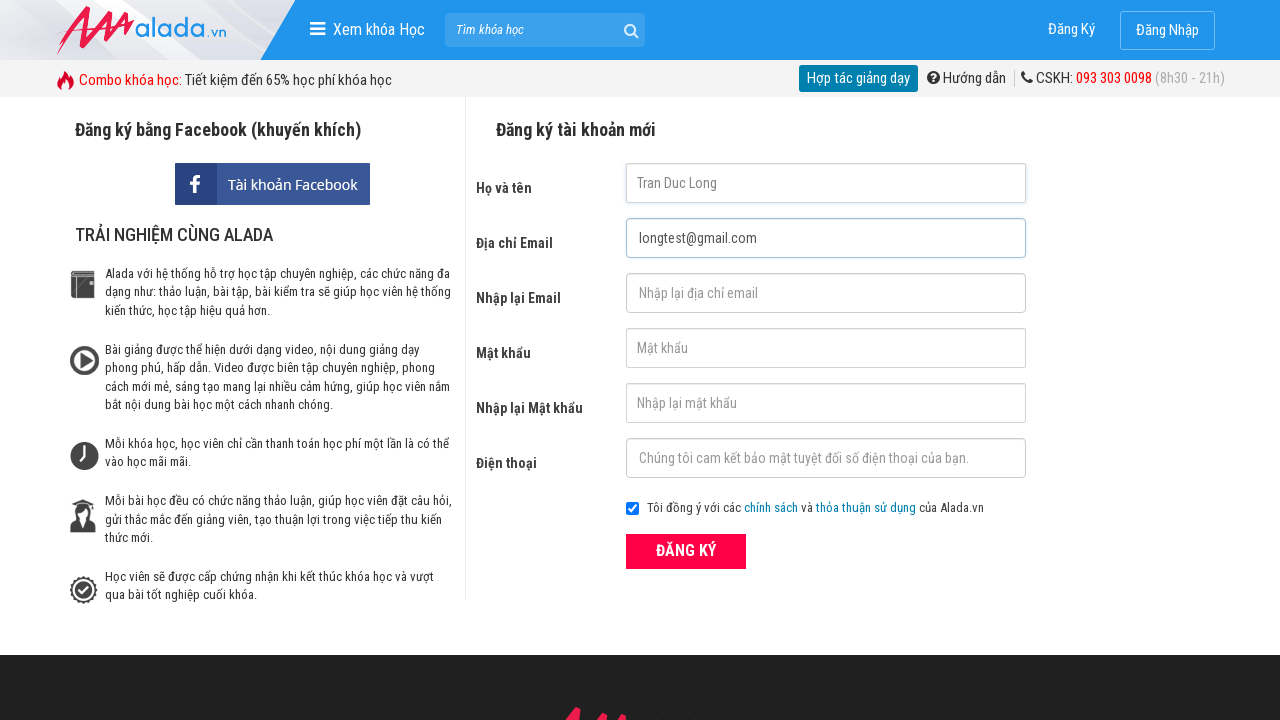

Filled confirmation email field with mismatched email 'longtest2@gmail.com' on input#txtCEmail
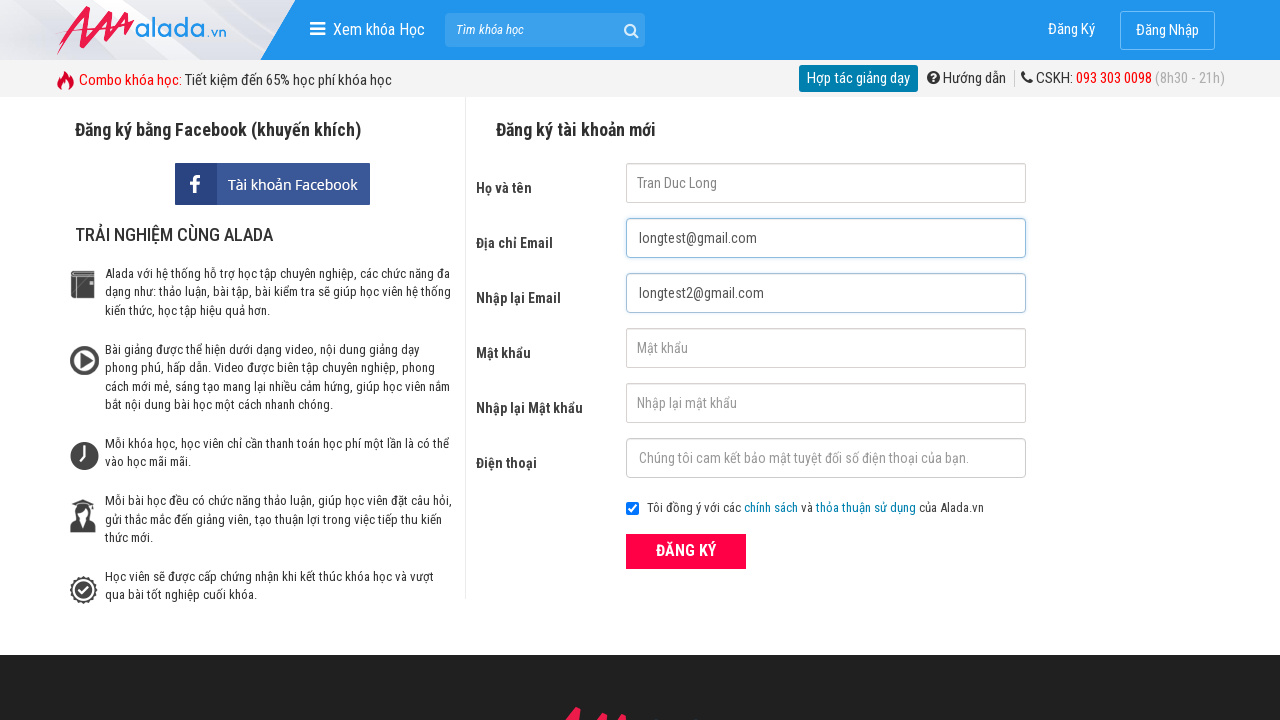

Filled password field with 'Abc@123' on input#txtPassword
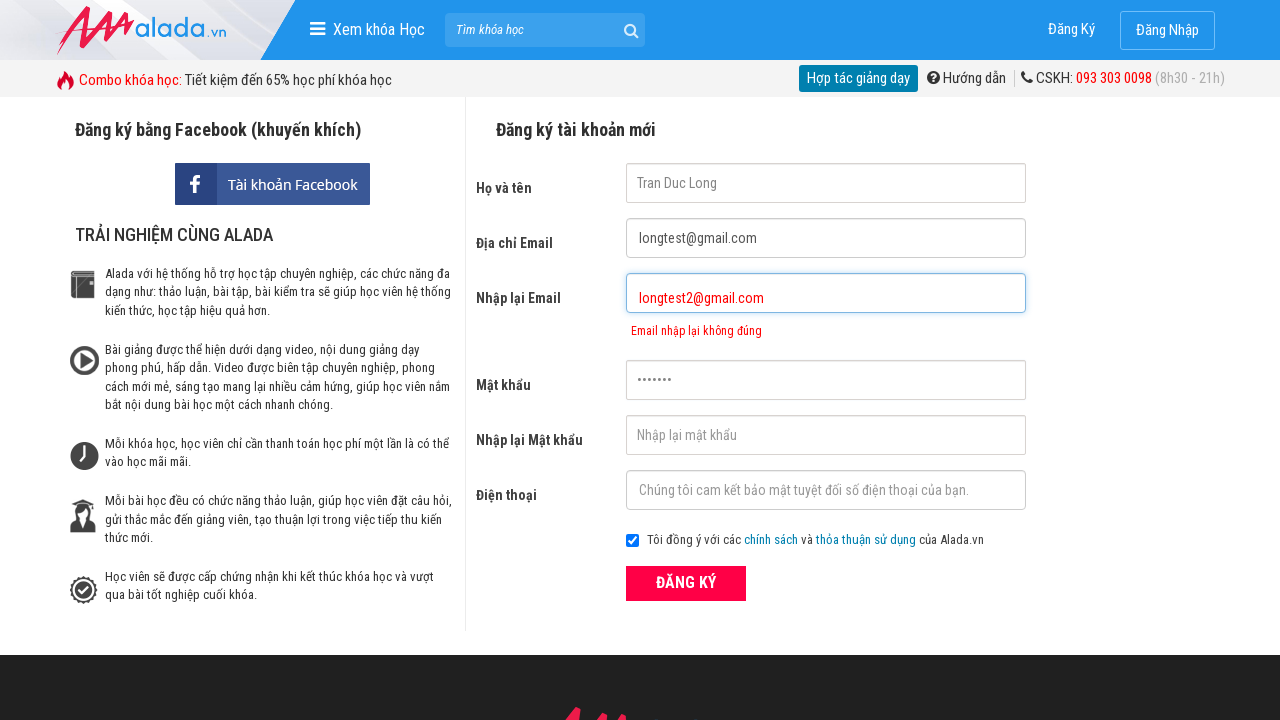

Filled confirmation password field with 'Abc@123' on input#txtCPassword
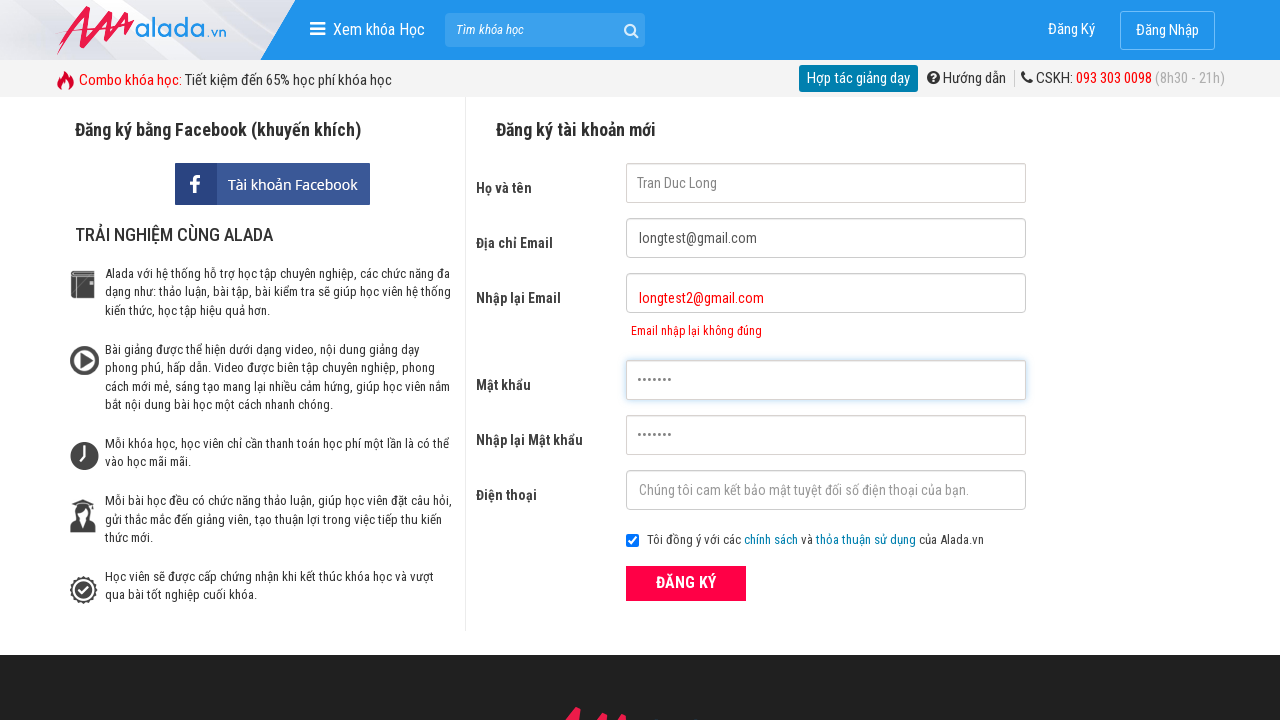

Filled phone field with '0987654321' on input#txtPhone
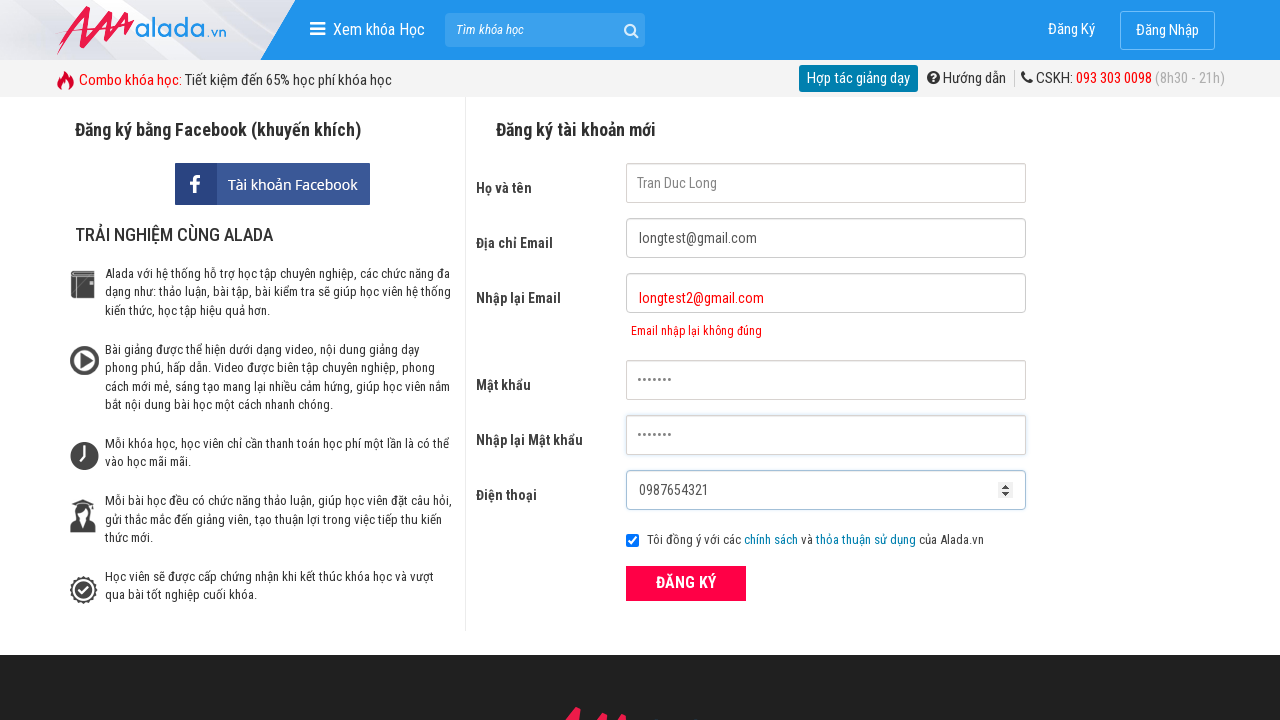

Clicked submit button to attempt registration at (686, 583) on button[type='submit']
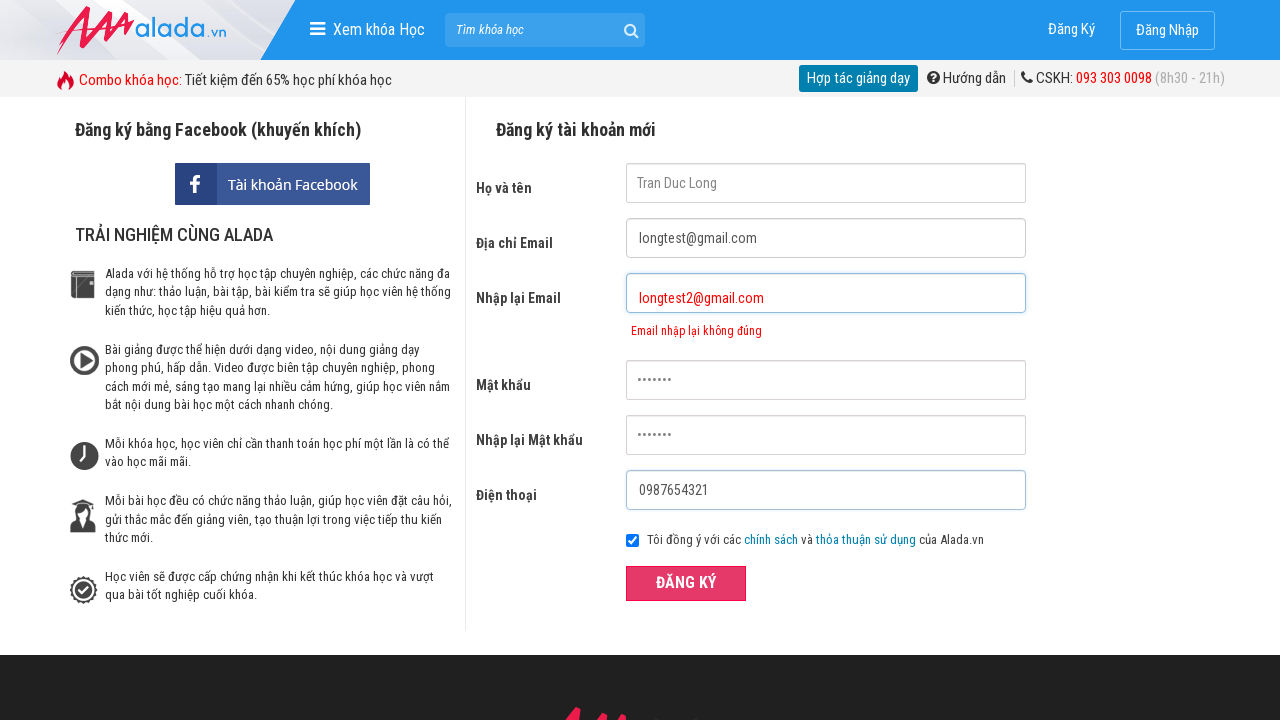

Confirmation email error message appeared
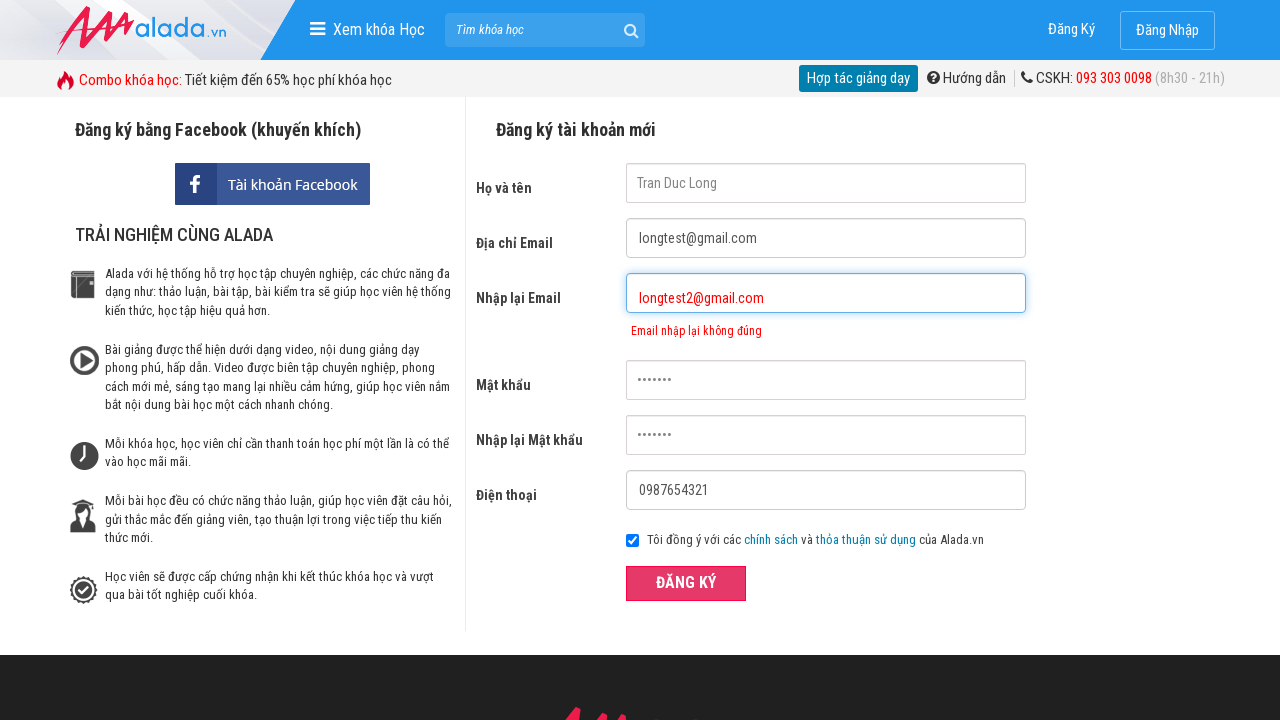

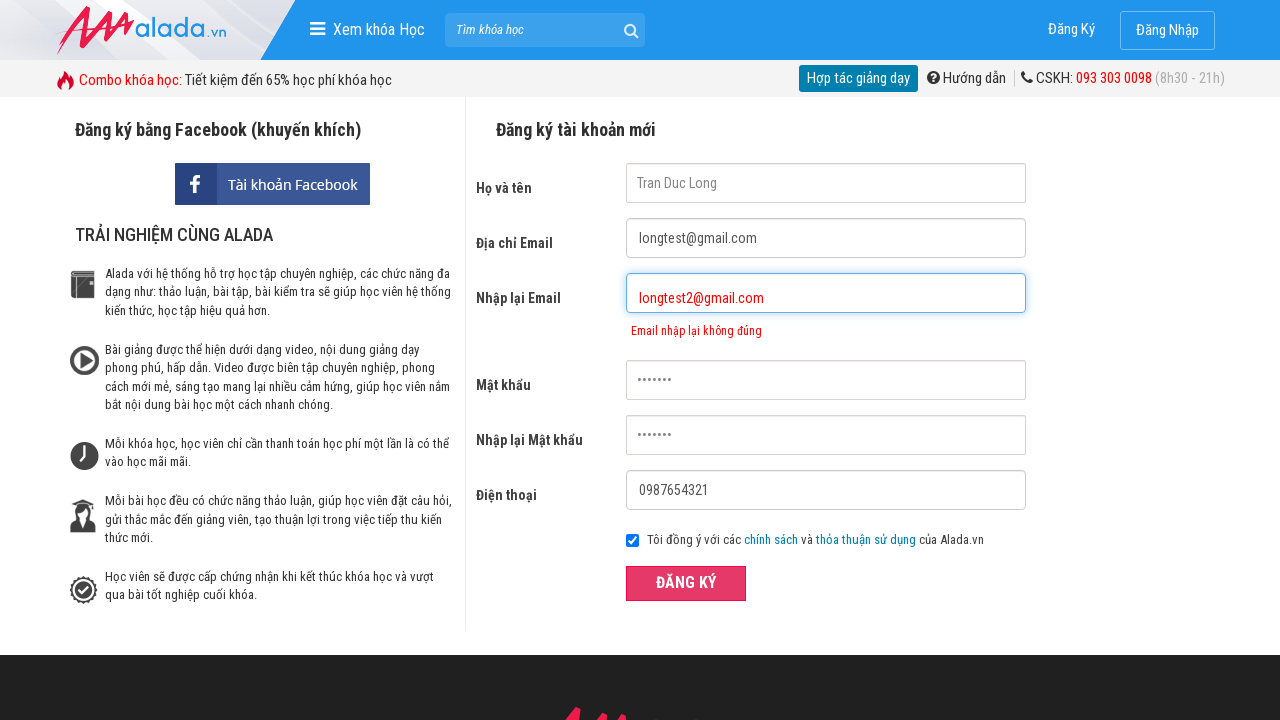